Tests the scooter order form by filling out customer information (name, surname, address, metro station, phone), proceeding to the rental details page, filling rental period, scooter color, and comment, then confirming the order.

Starting URL: https://qa-scooter.praktikum-services.ru/order

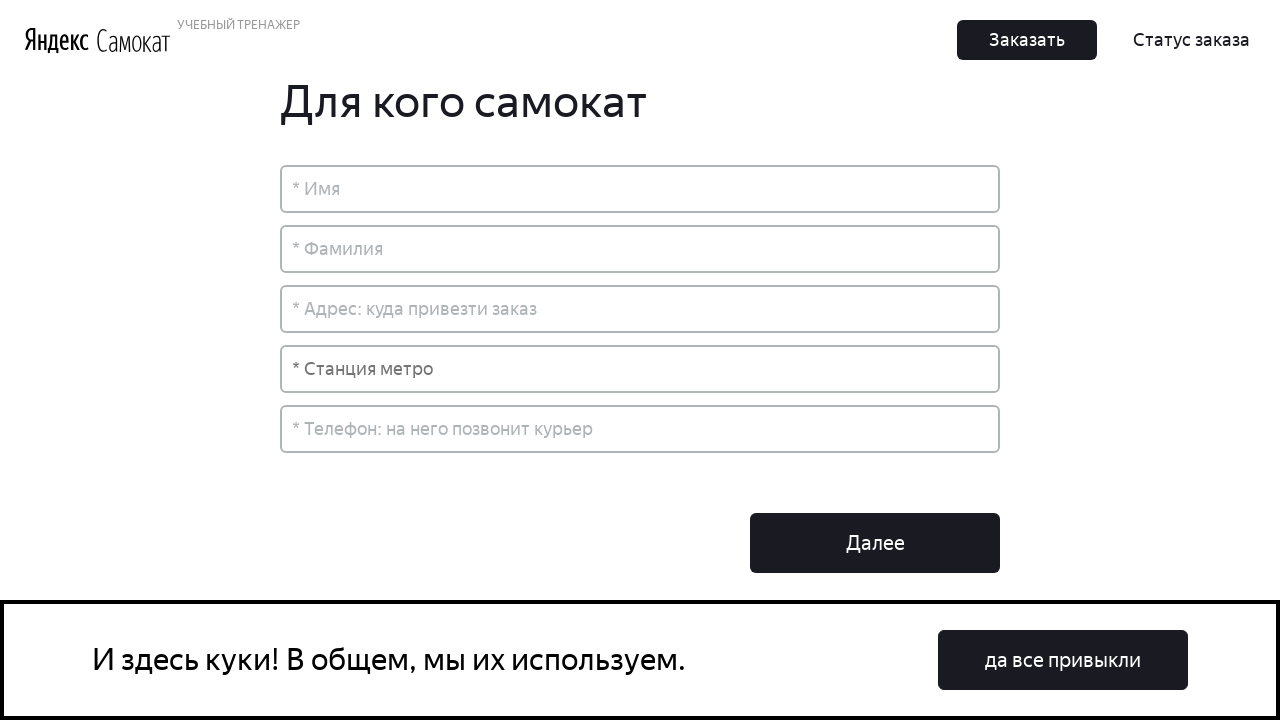

Order form loaded and visible
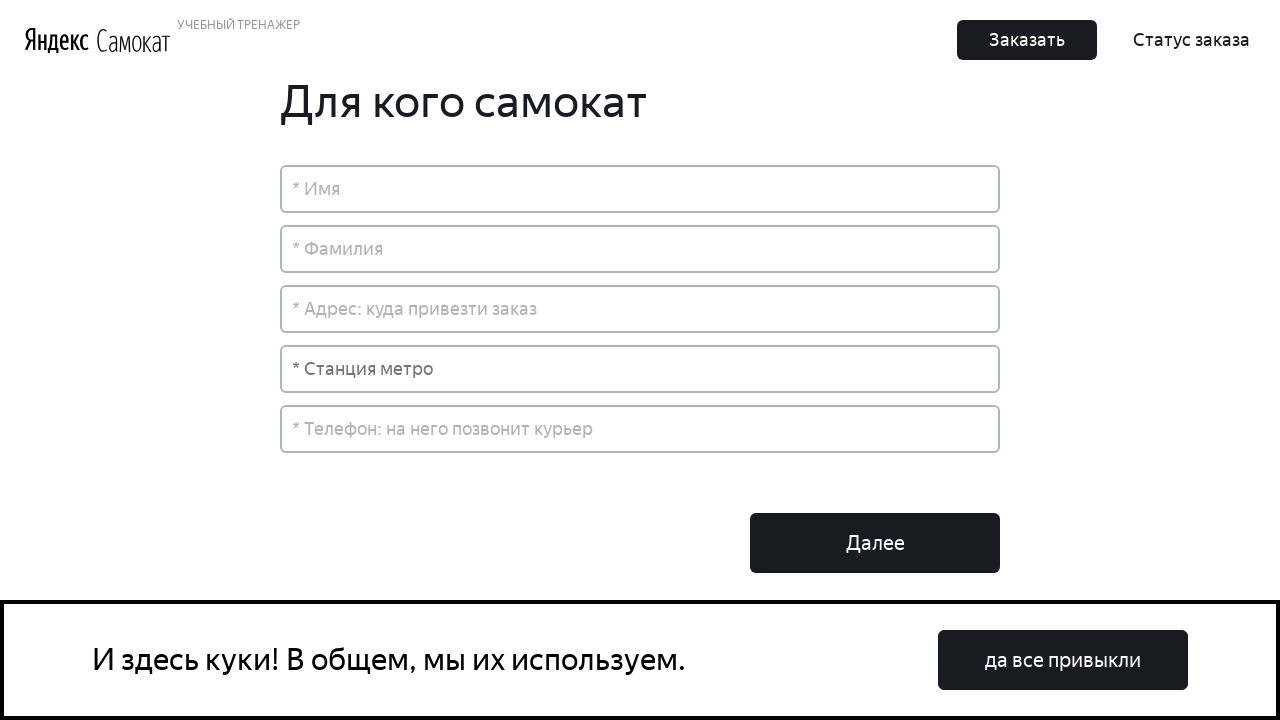

Filled name field with 'Иван' on input[placeholder*='Имя']
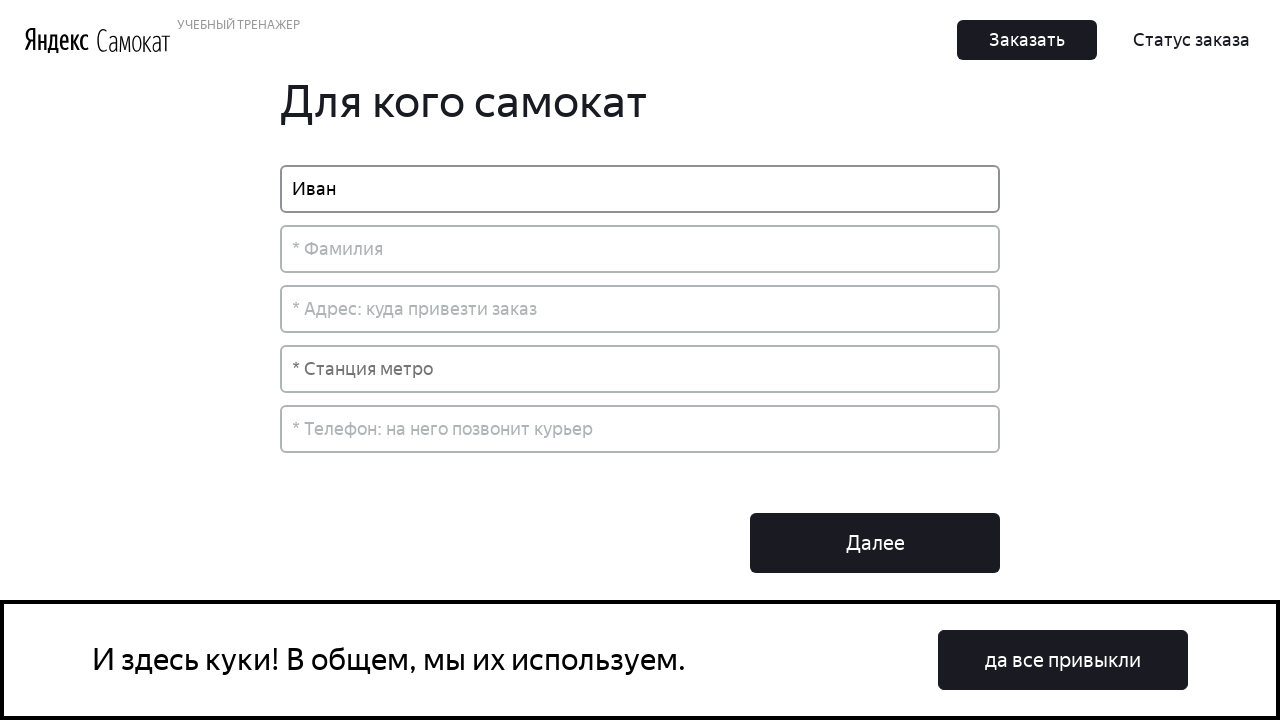

Filled surname field with 'Тюлькин' on input[placeholder*='Фамилия']
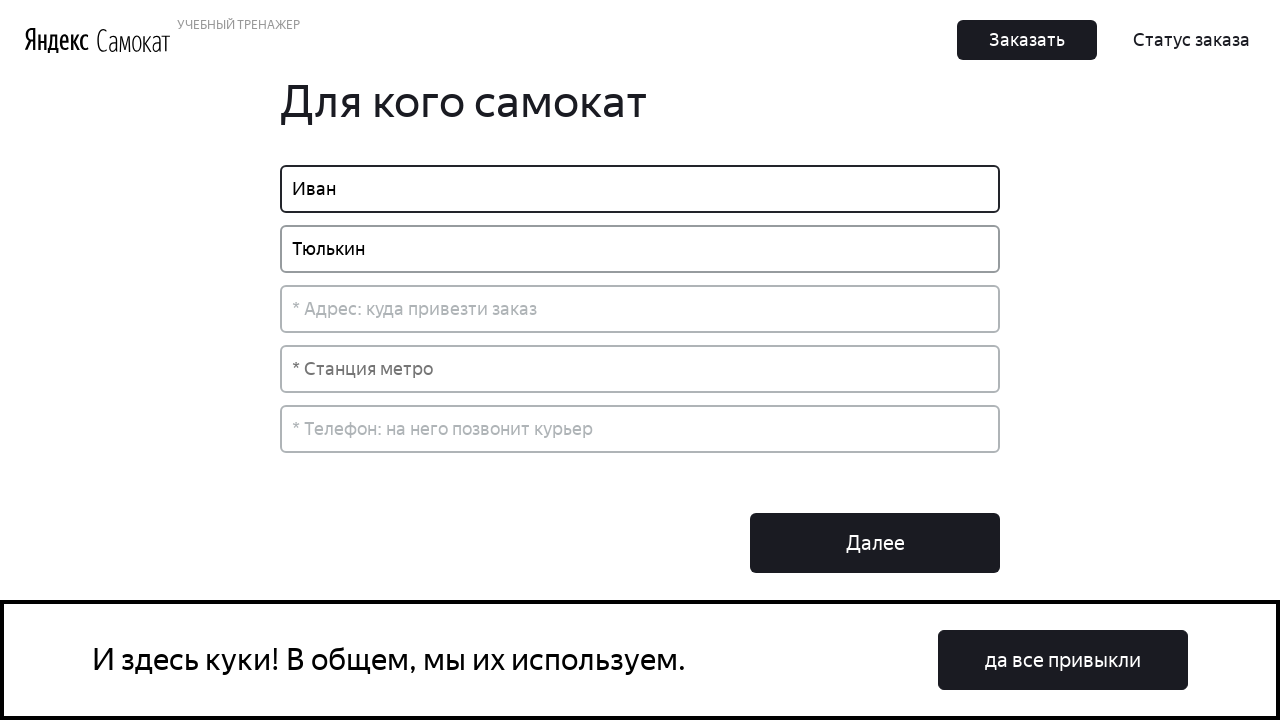

Filled address field with 'Москва, 13-я Парковая, 27, к. 4, кв. 38' on input[placeholder*='Адрес']
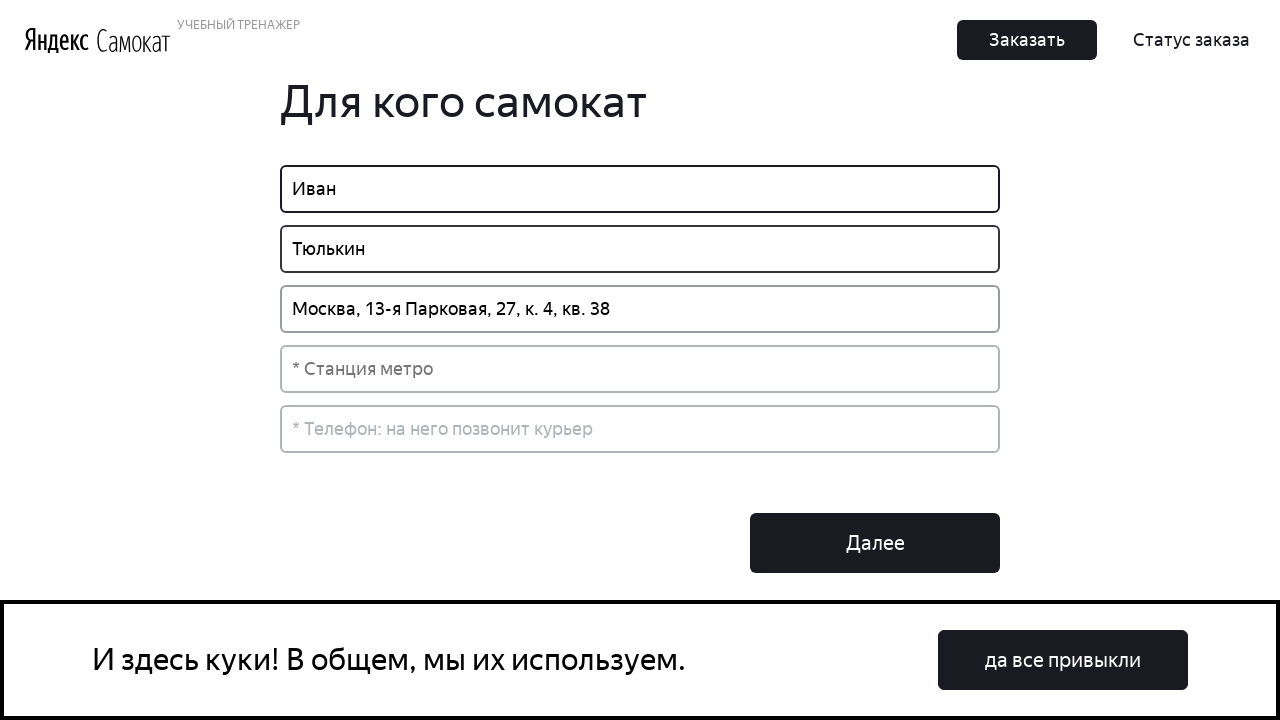

Clicked metro station dropdown at (640, 369) on input[placeholder*='Станция метро']
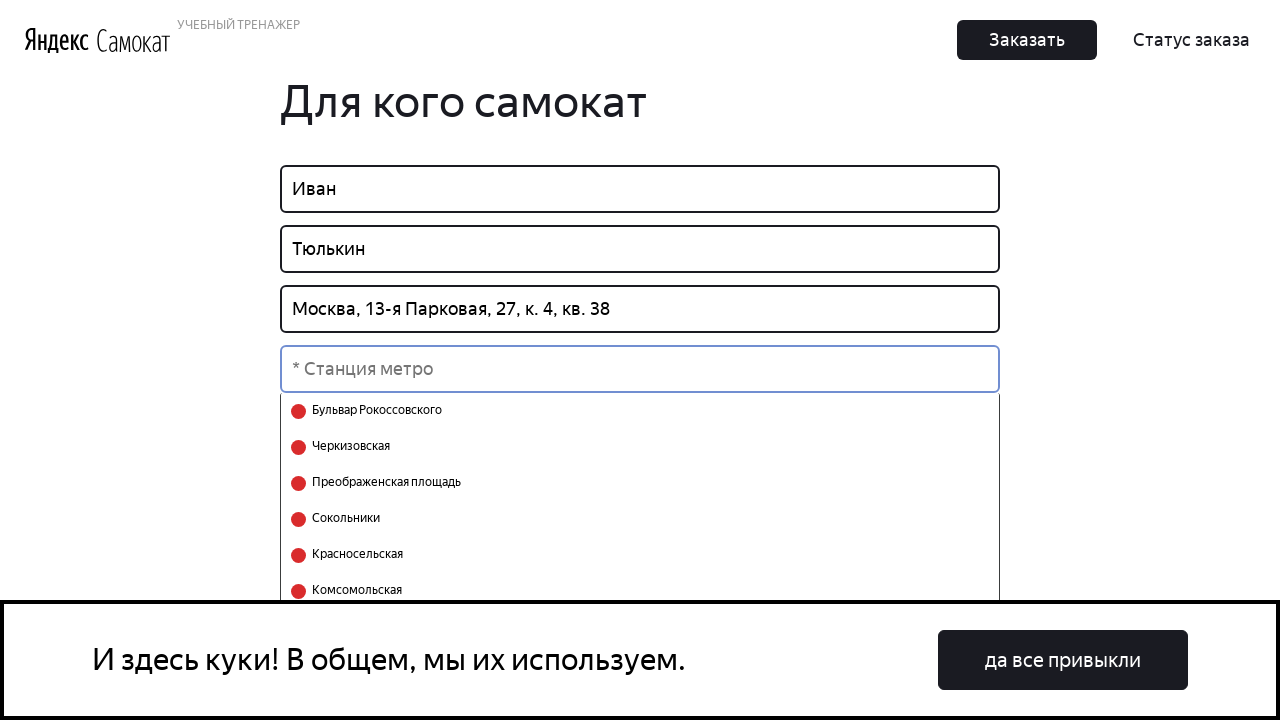

Selected metro station 'Щёлковская' at (344, 573) on text=Щёлковская
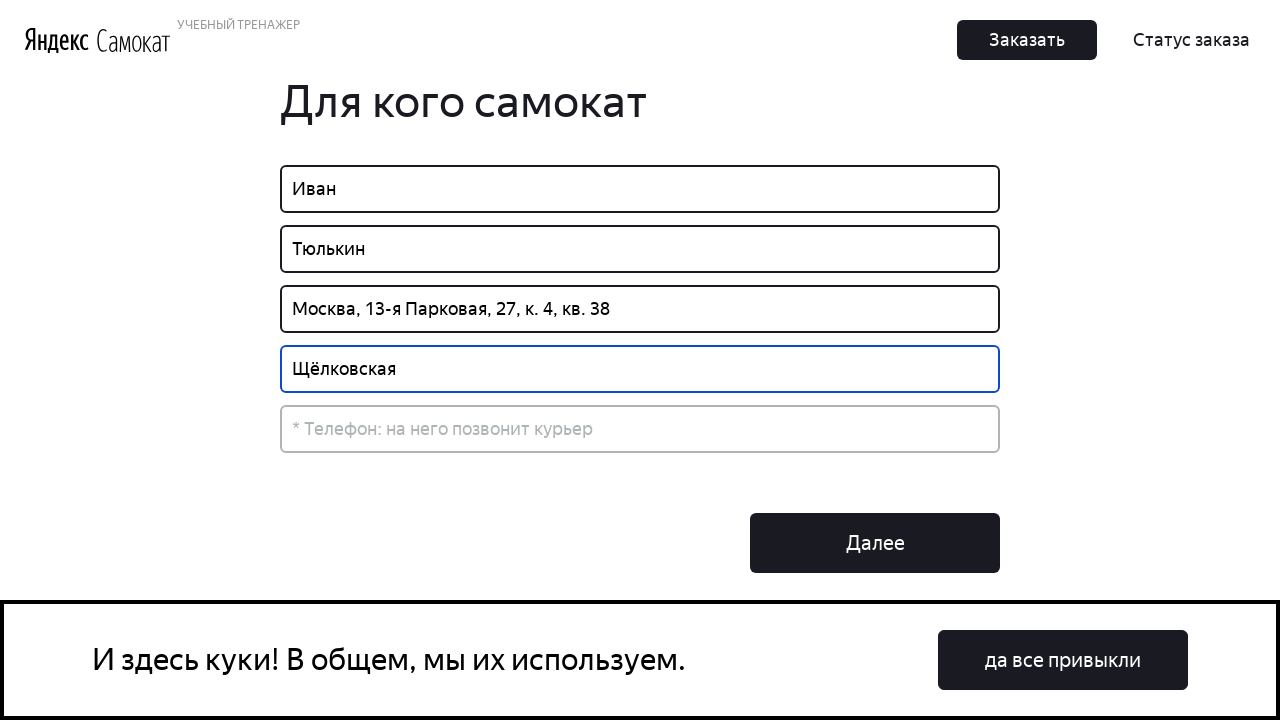

Filled phone number field with '+79991634436' on input[placeholder*='Телефон']
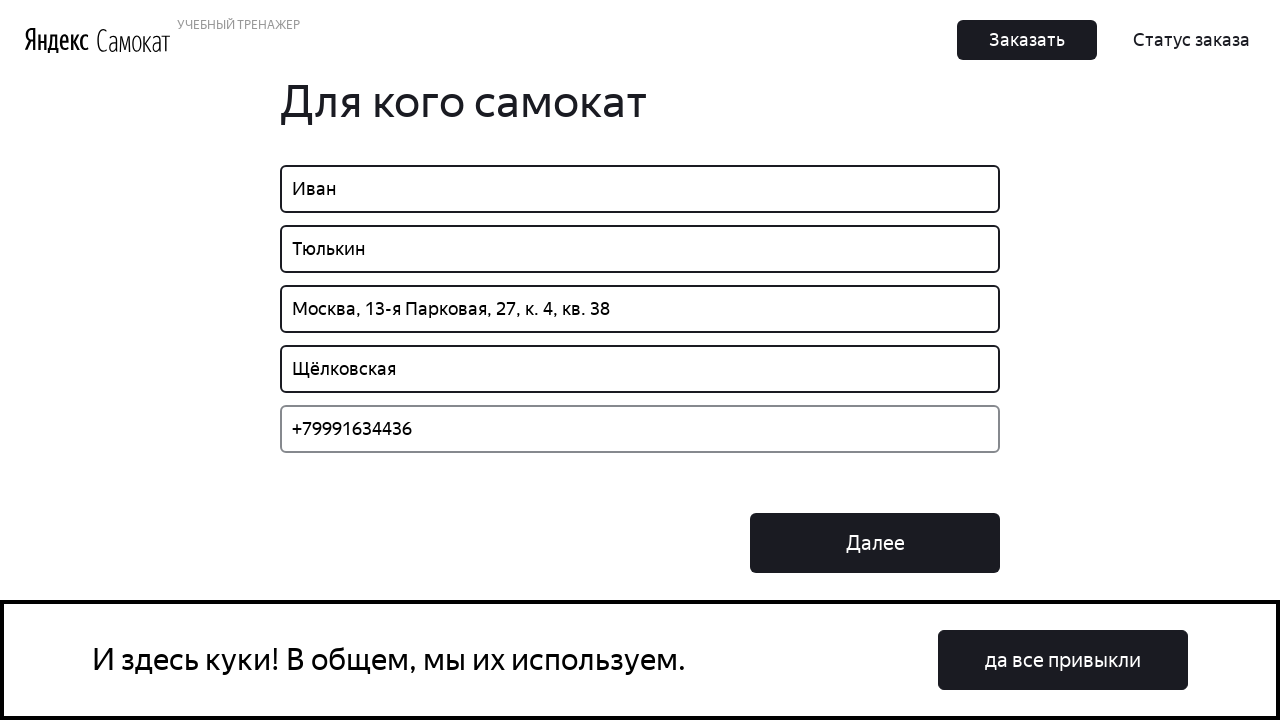

Clicked 'Далее' button to proceed to rental details at (875, 543) on button:has-text('Далее')
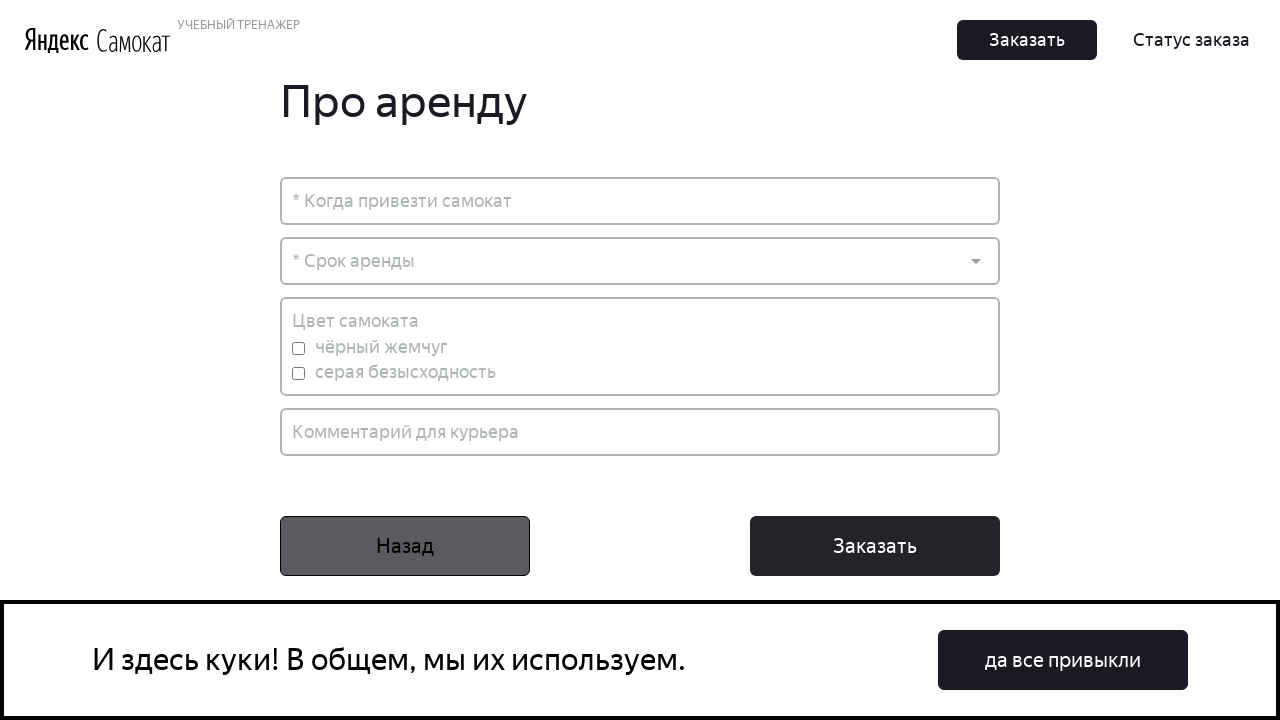

Rental details form loaded
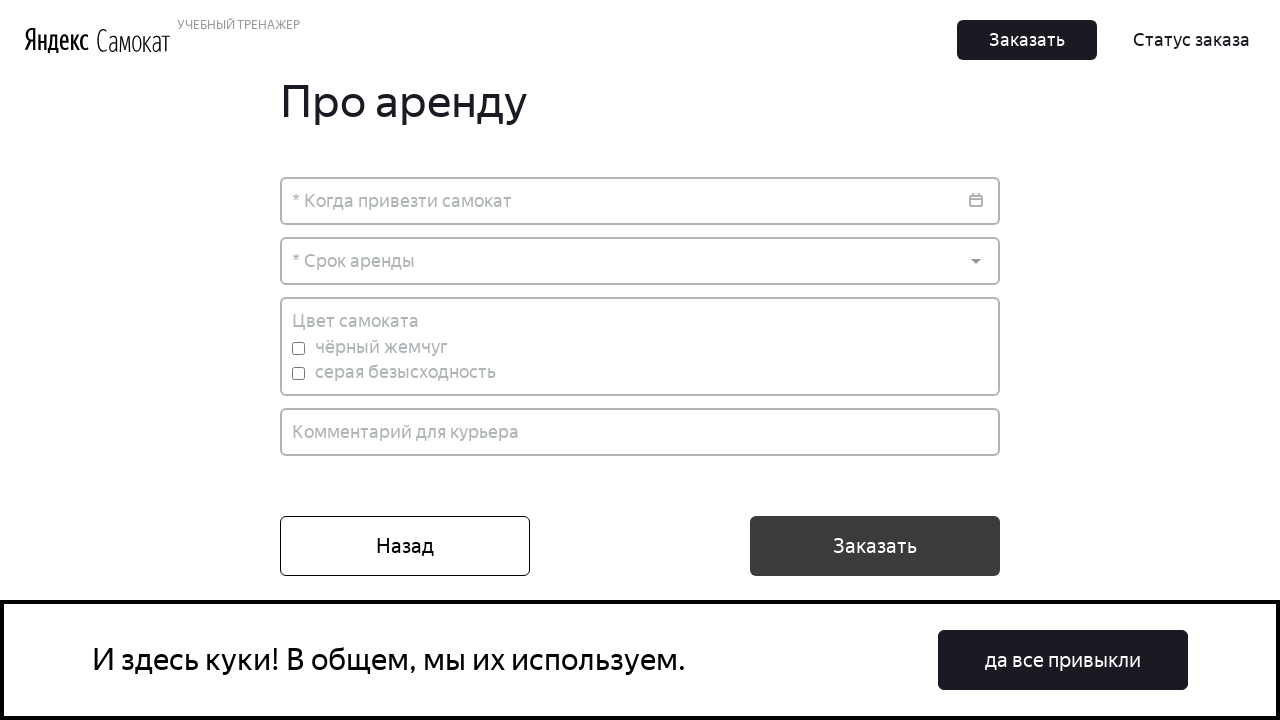

Clicked delivery date field at (640, 201) on input[placeholder*='Когда']
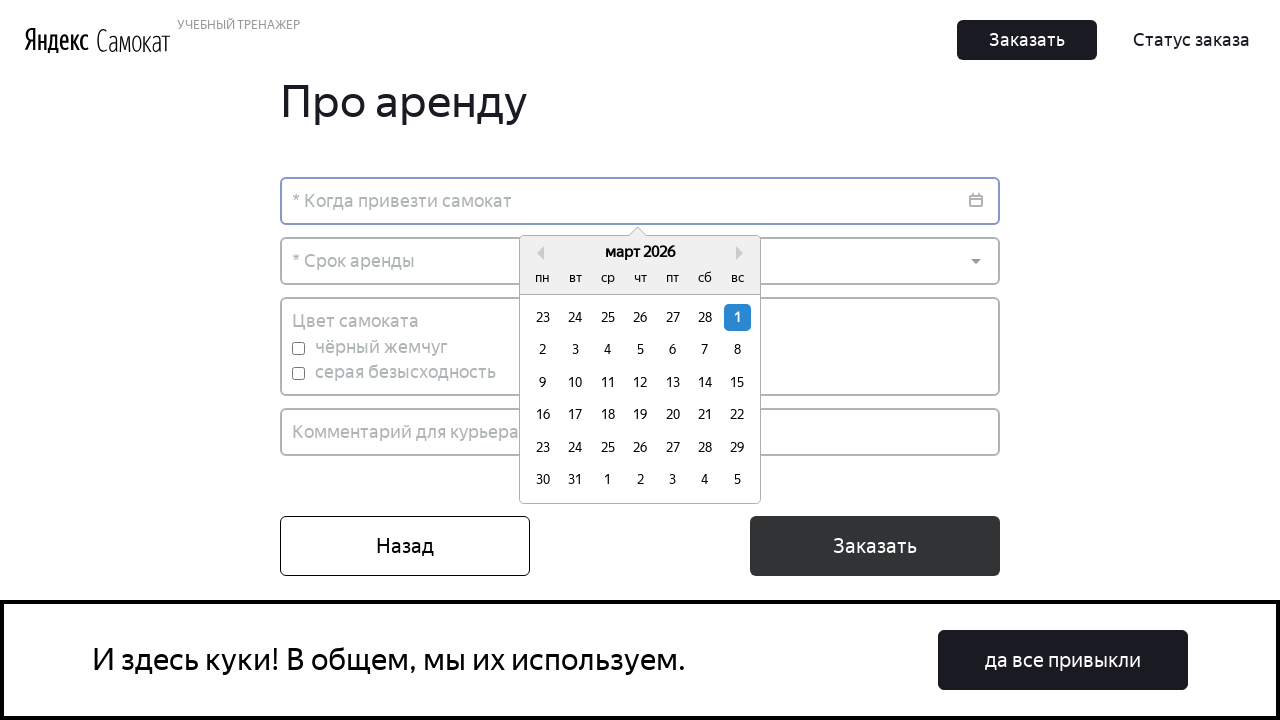

Pressed Enter to confirm delivery date
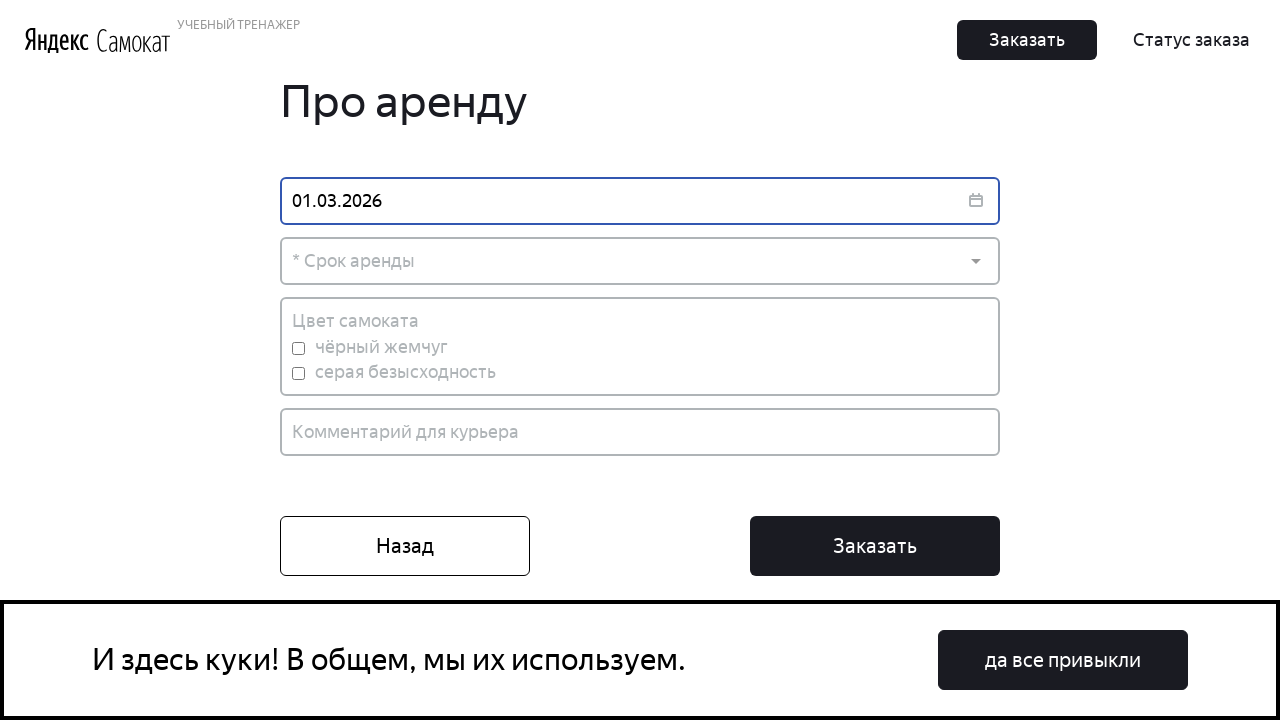

Clicked rental period dropdown at (640, 261) on div.Dropdown-root
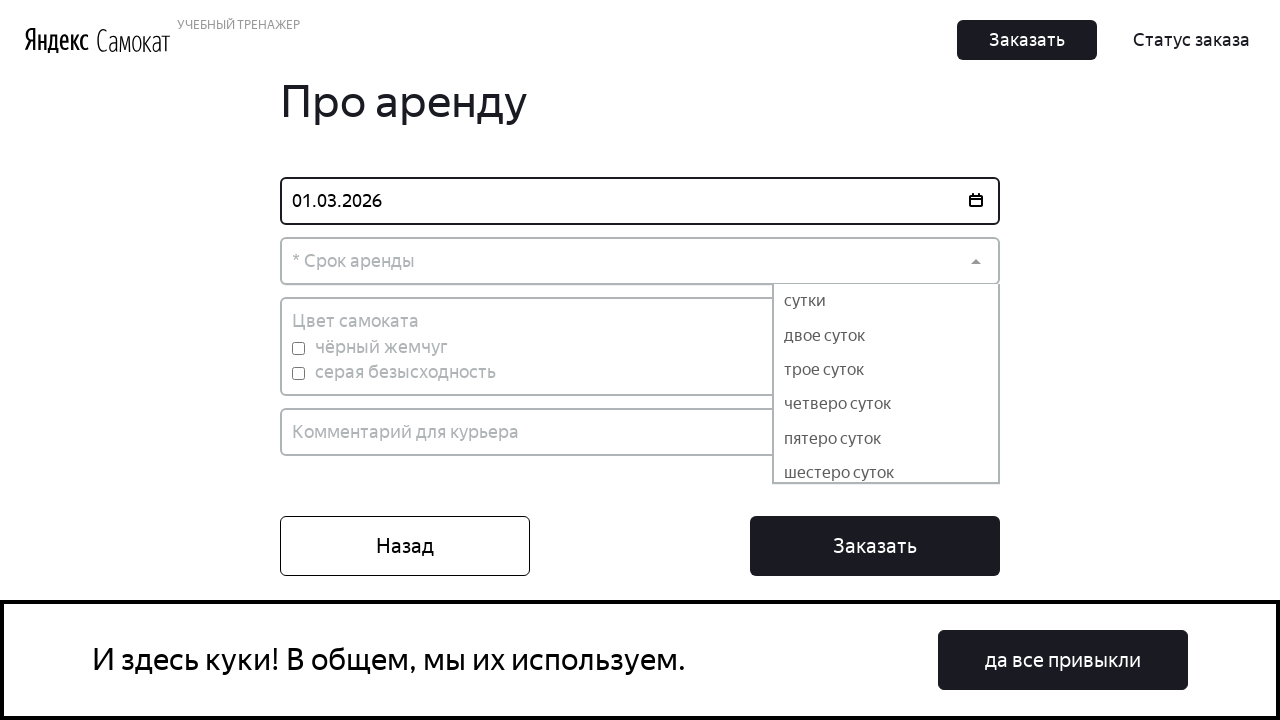

Selected first rental period option at (886, 301) on div.Dropdown-option >> nth=0
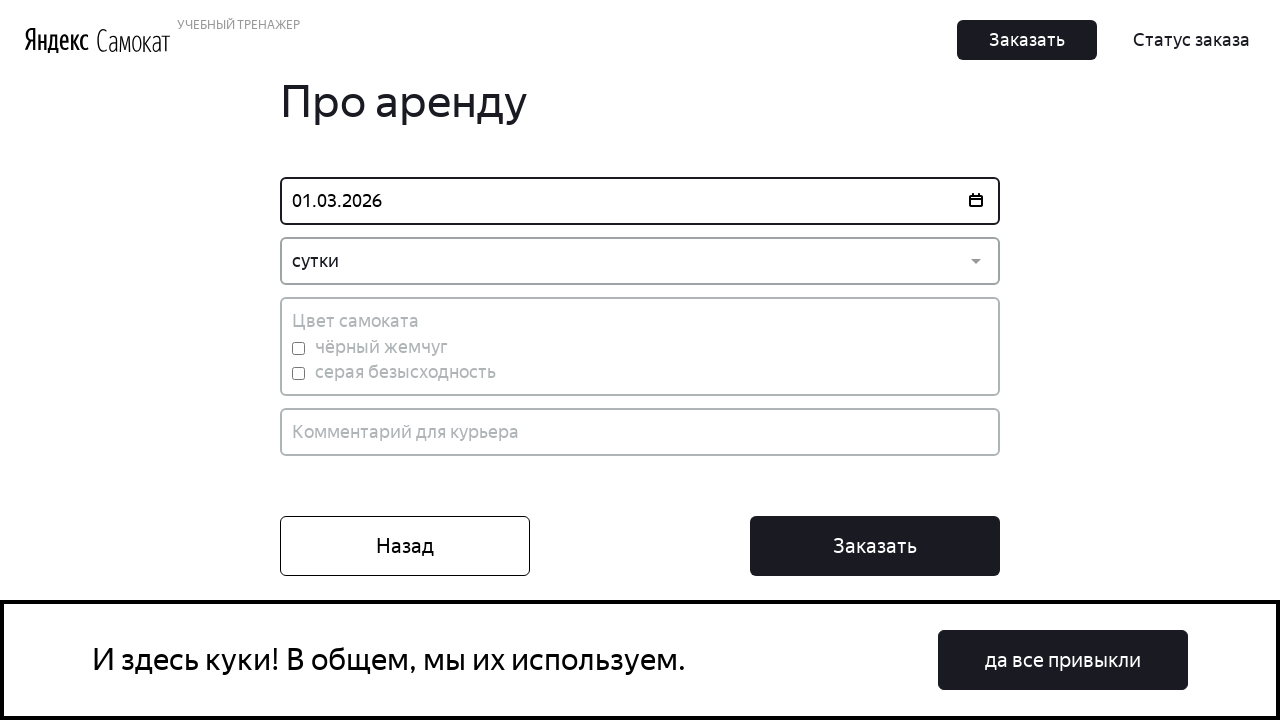

Selected black scooter color at (298, 348) on input[id='black']
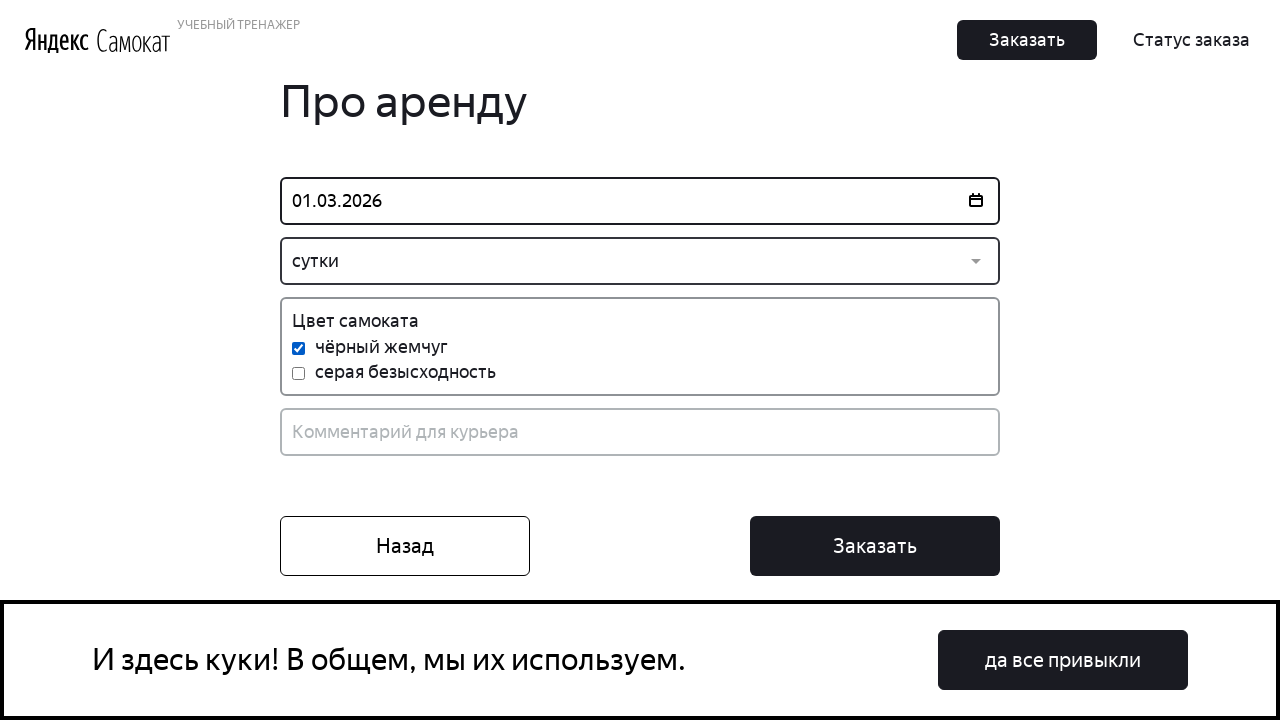

Filled comment field with 'Тестовый комментарий' on input[placeholder*='Комментарий']
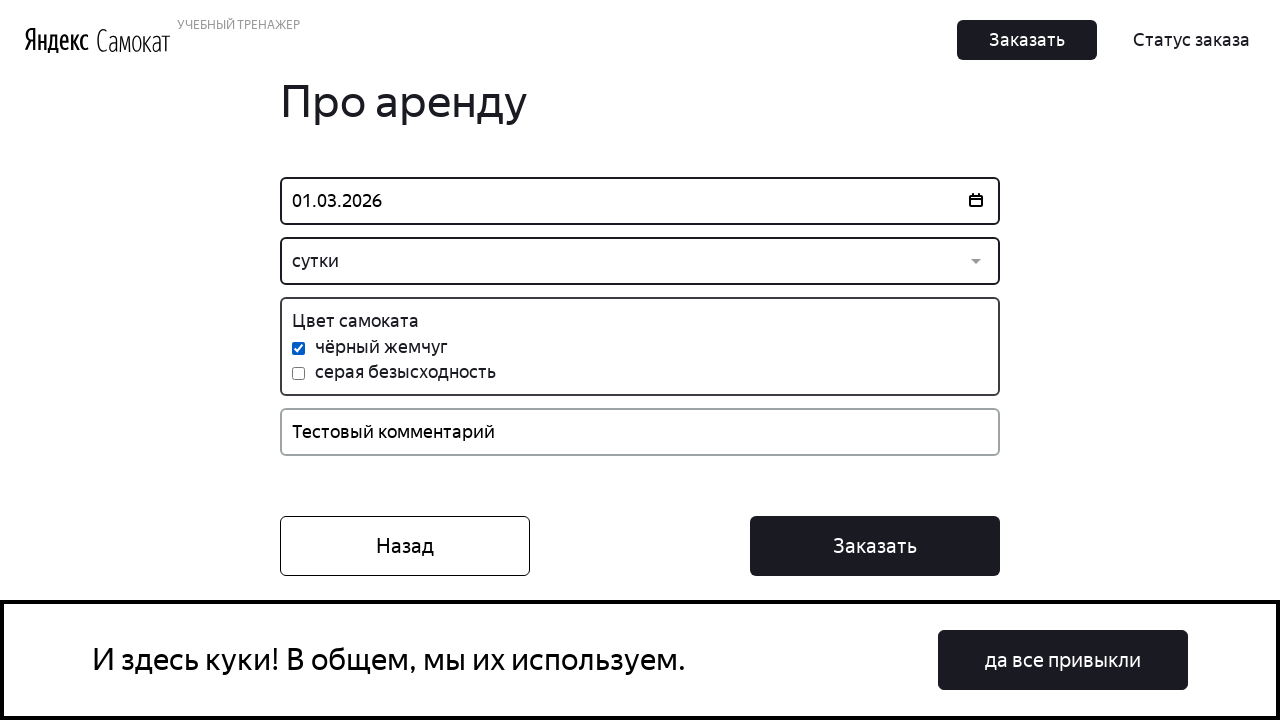

Clicked 'Заказать' button to place order at (1027, 40) on button:has-text('Заказать')
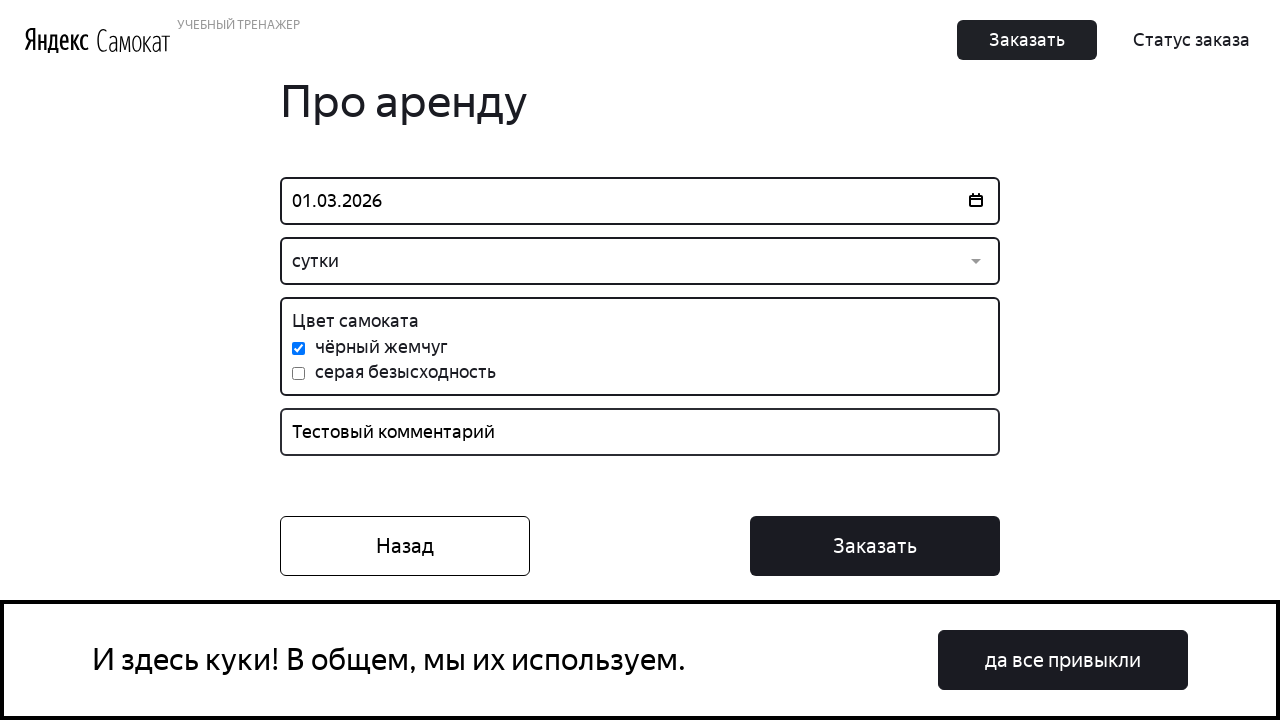

Confirmed order in modal by clicking 'Да' at (1063, 660) on button:has-text('Да')
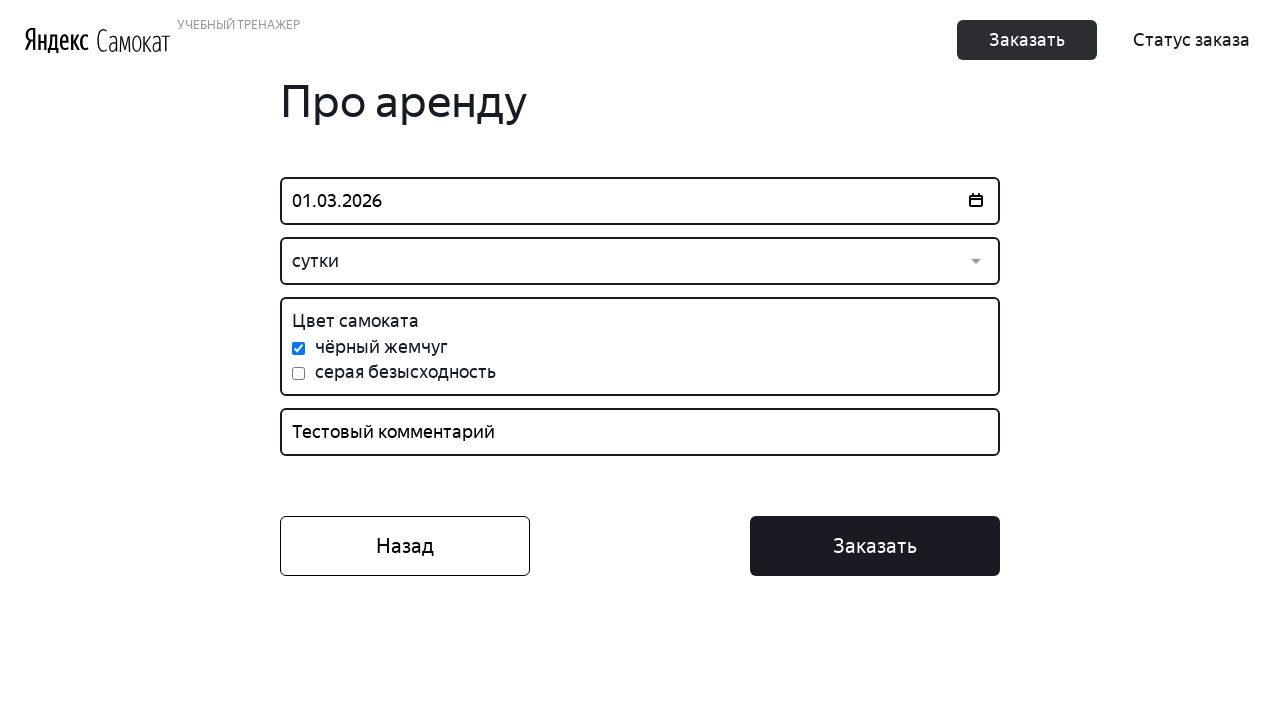

Order confirmed and confirmation page loaded
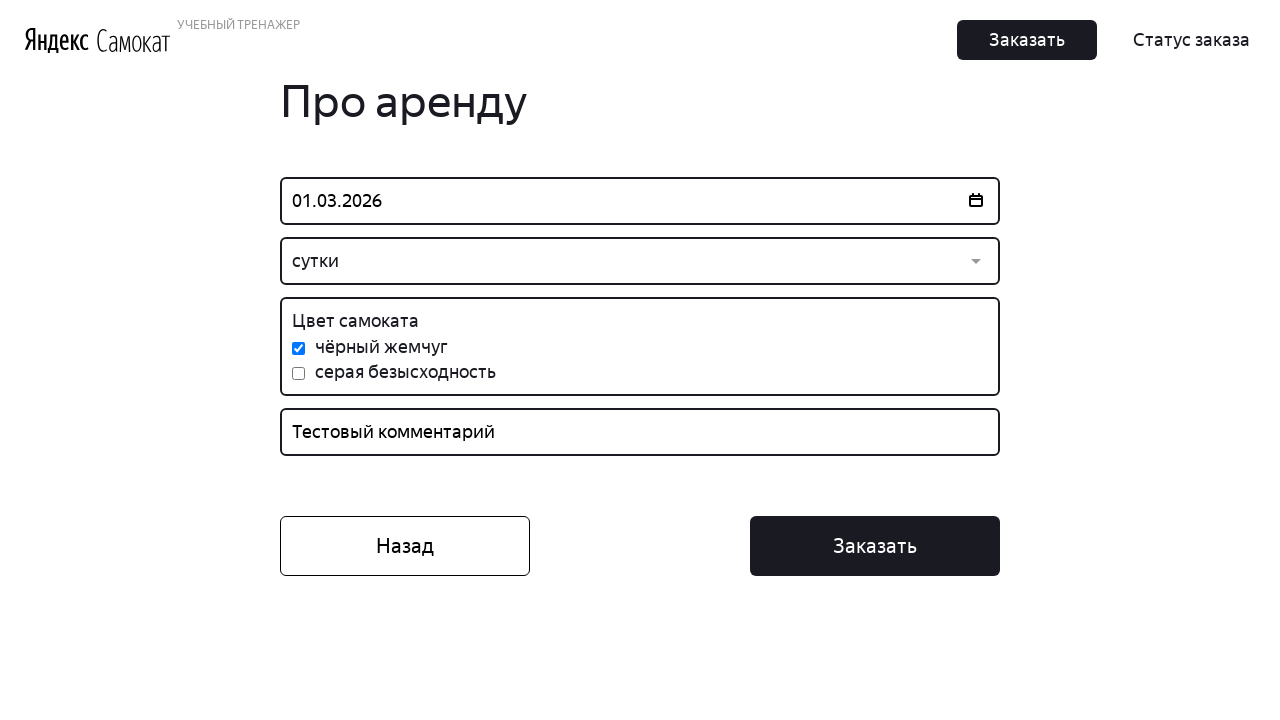

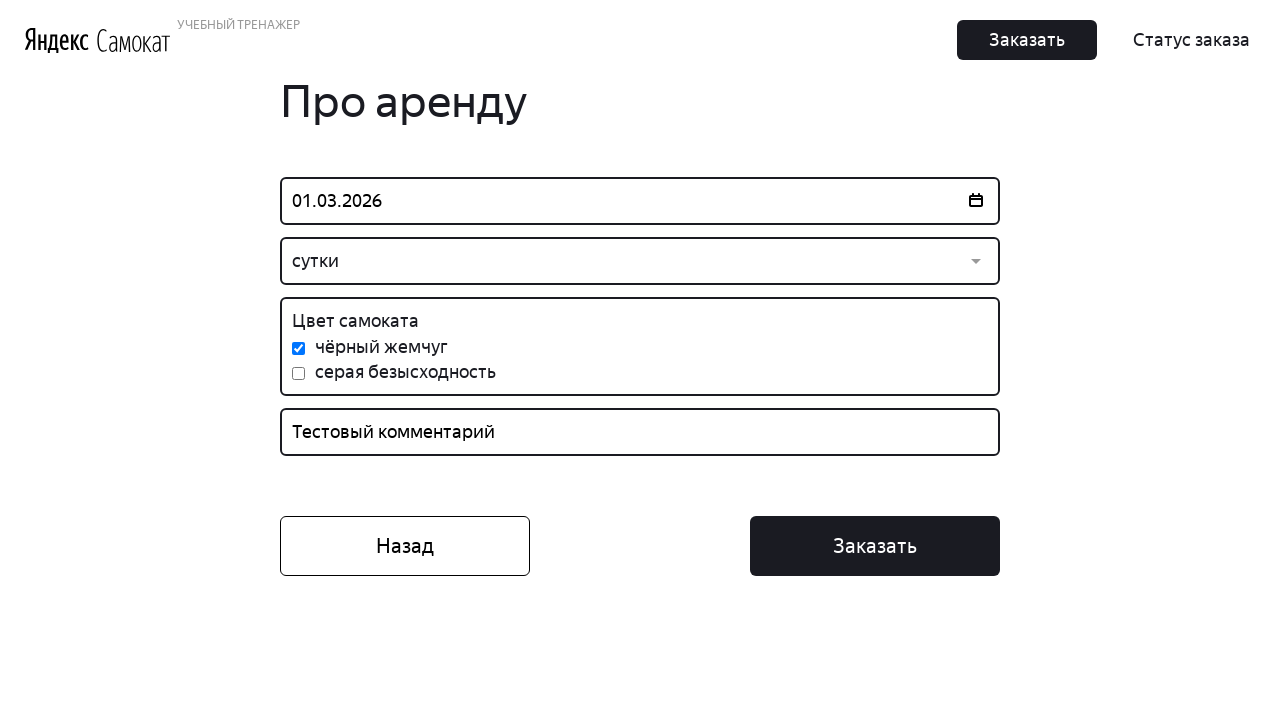